Tests mouse hover functionality by moving the mouse over each image on the page

Starting URL: https://bonigarcia.dev/selenium-webdriver-java/mouse-over.html

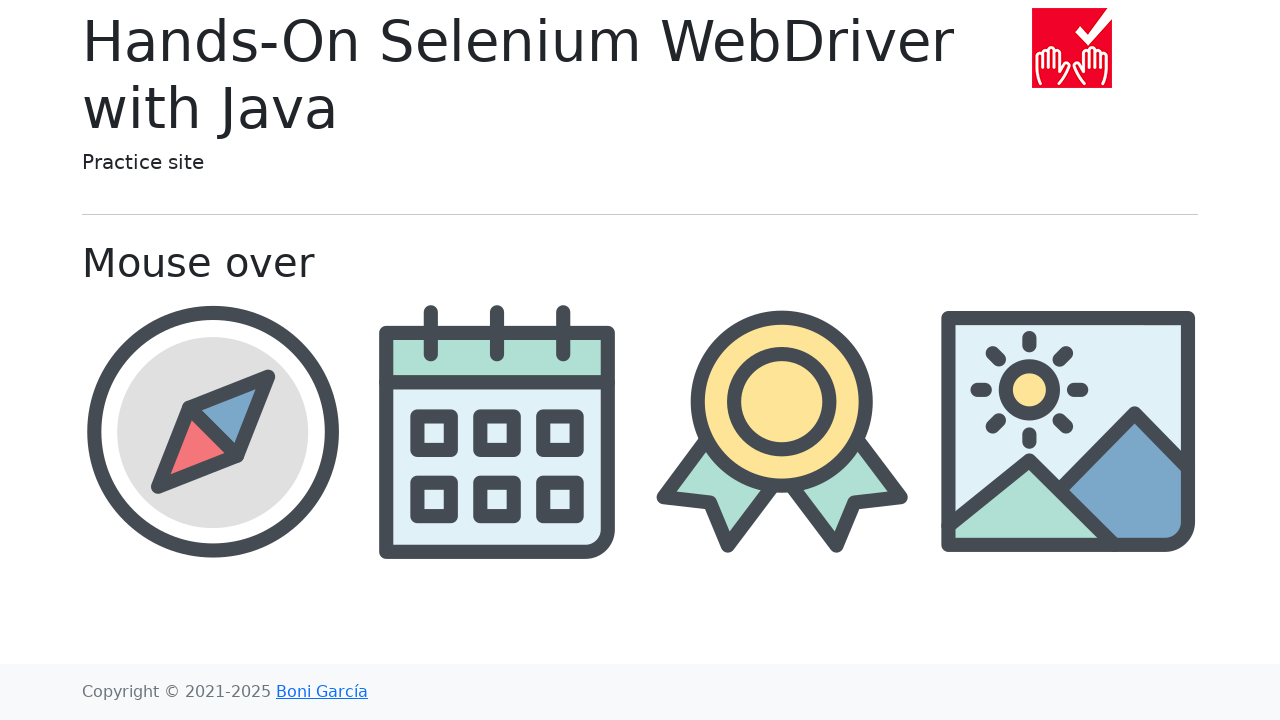

Navigated to mouse-over test page
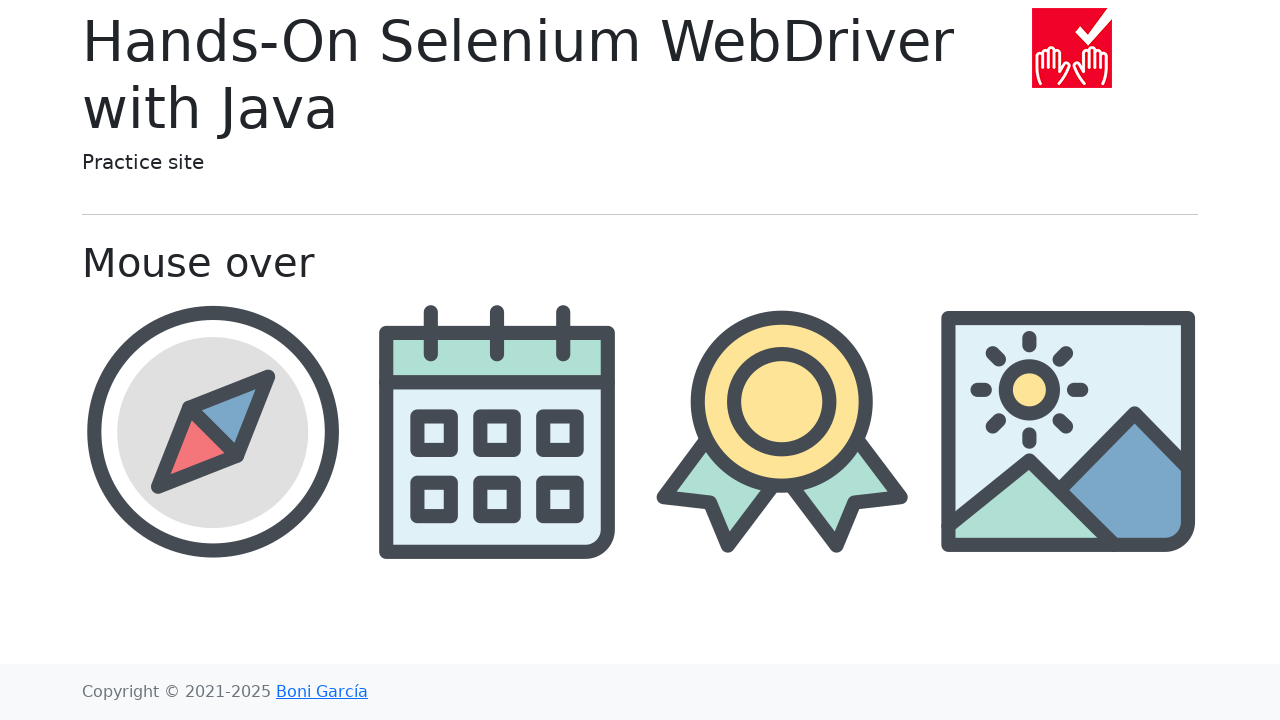

Located all images with class img-fluid
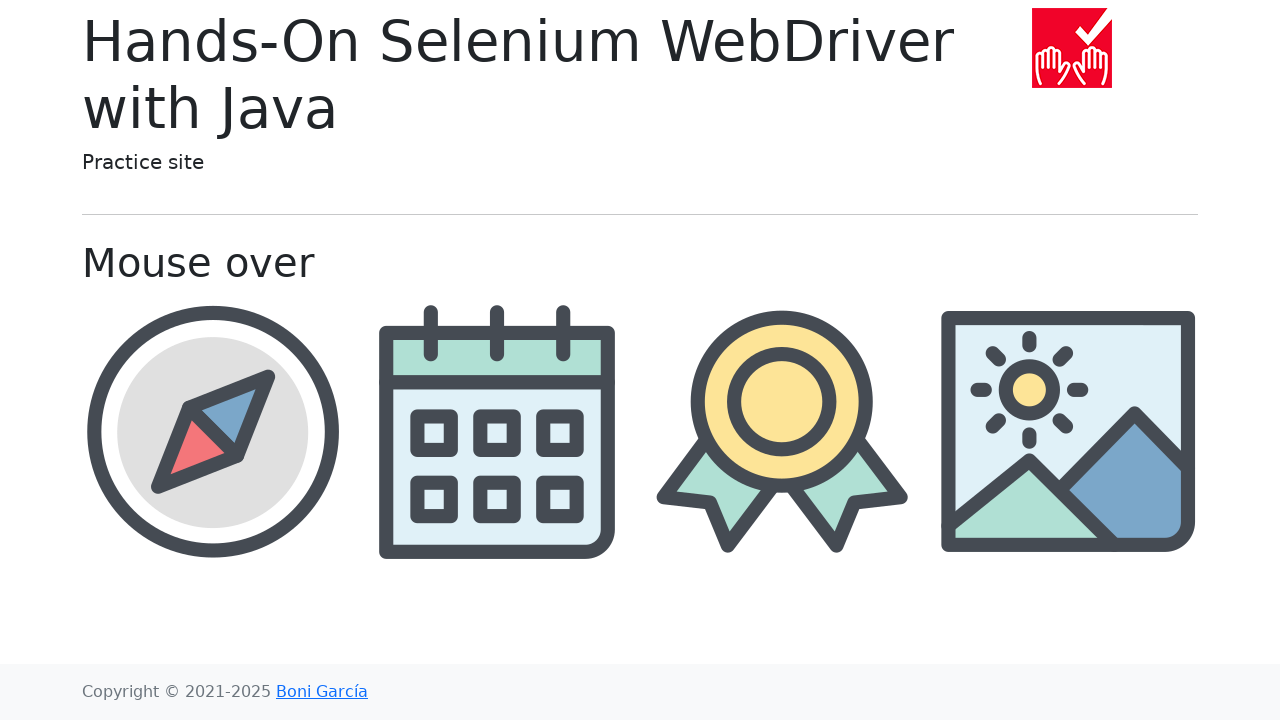

Hovered mouse over an image at (1072, 48) on .img-fluid >> nth=0
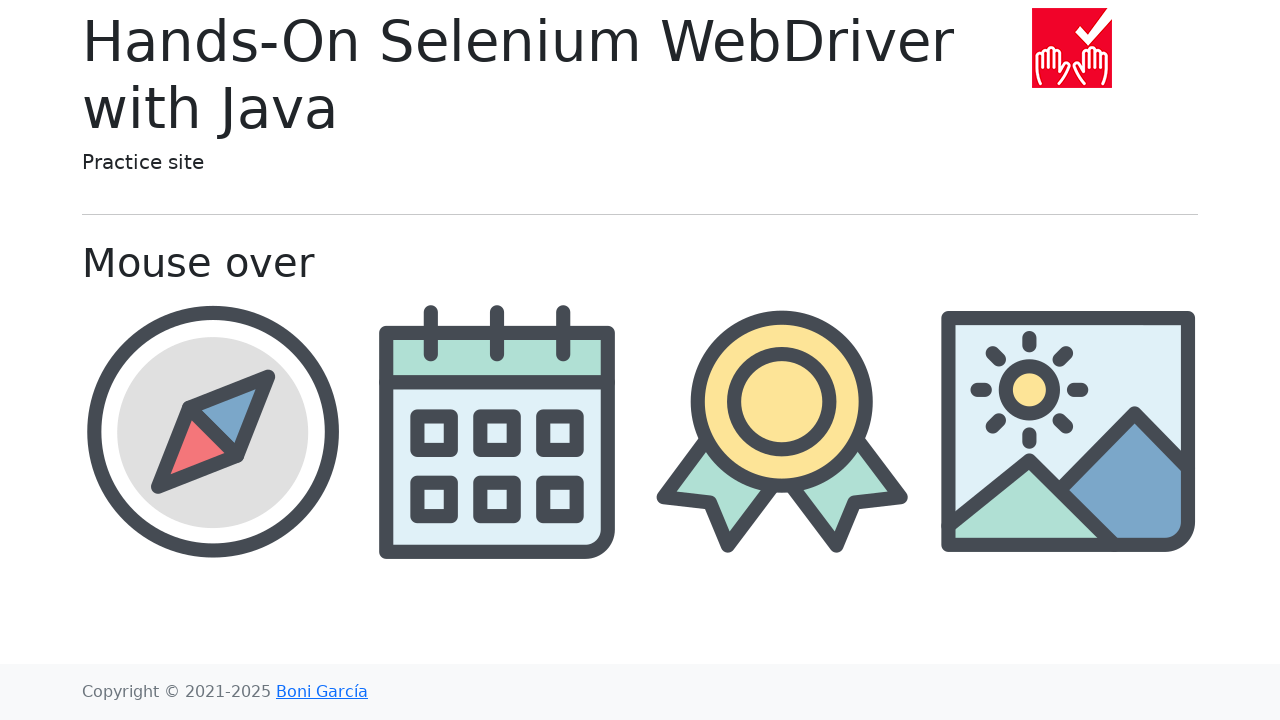

Waited 500ms for hover effects to render
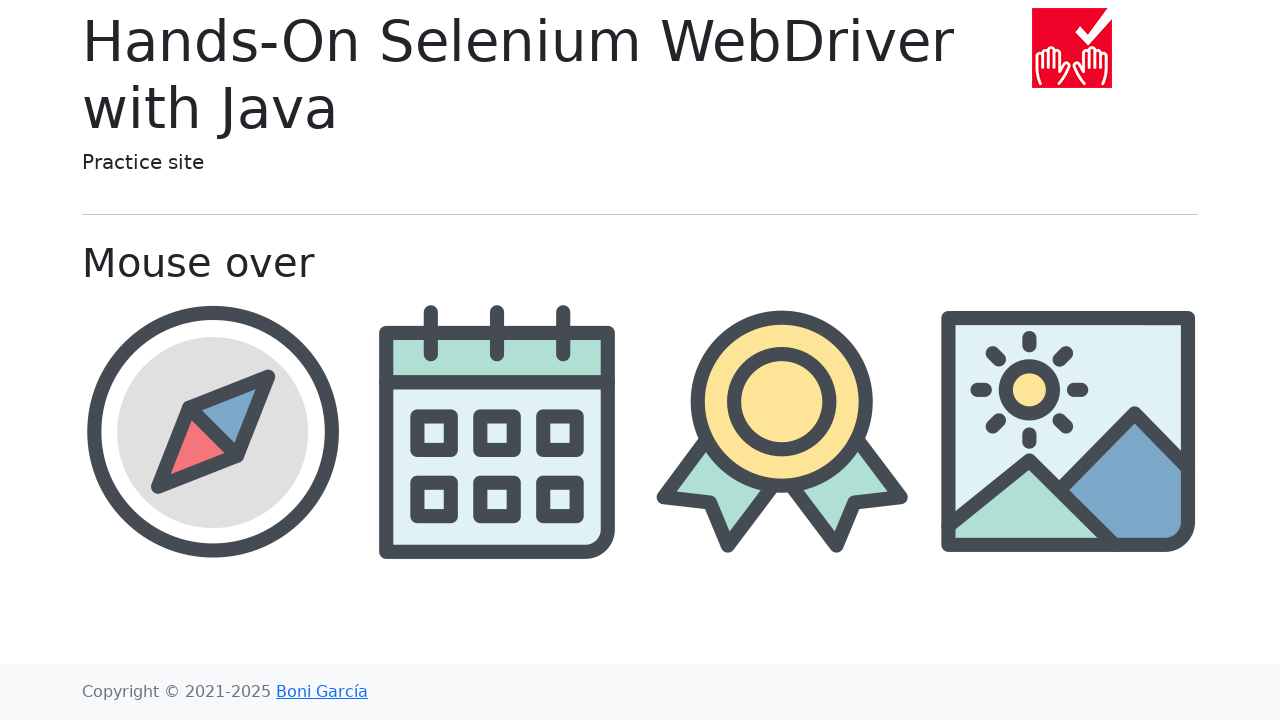

Hovered mouse over an image at (212, 431) on .img-fluid >> nth=1
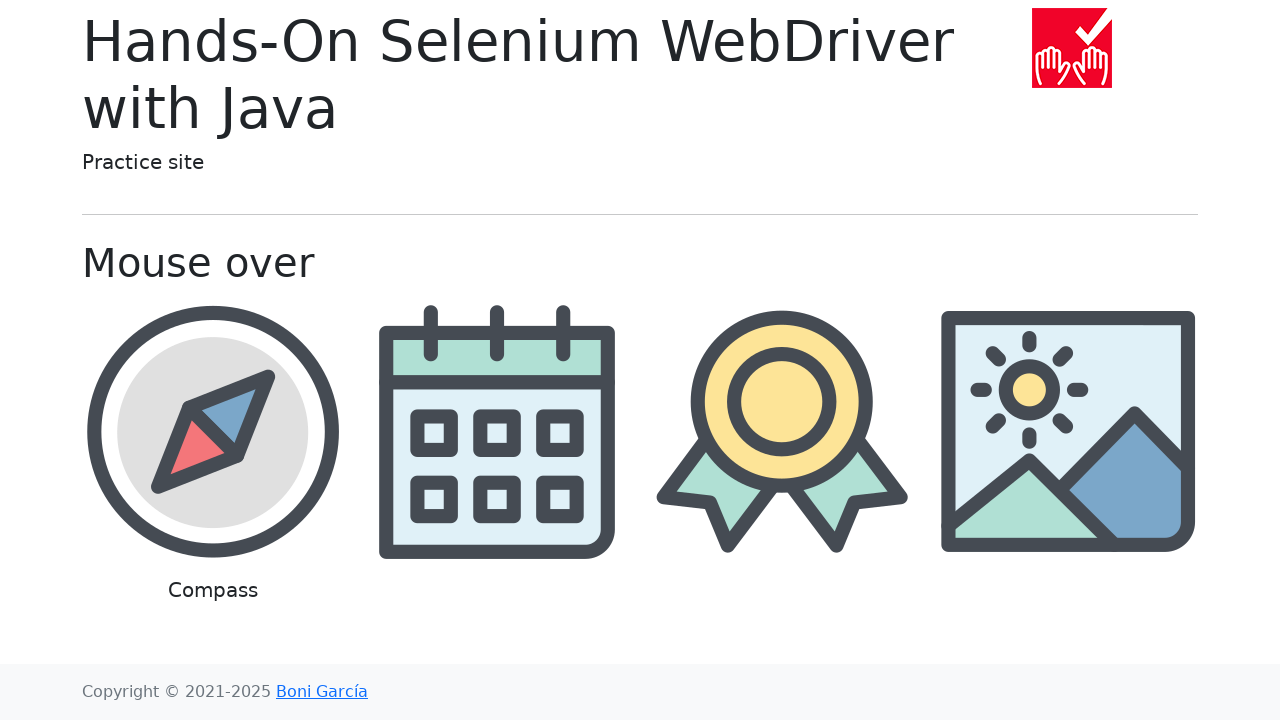

Waited 500ms for hover effects to render
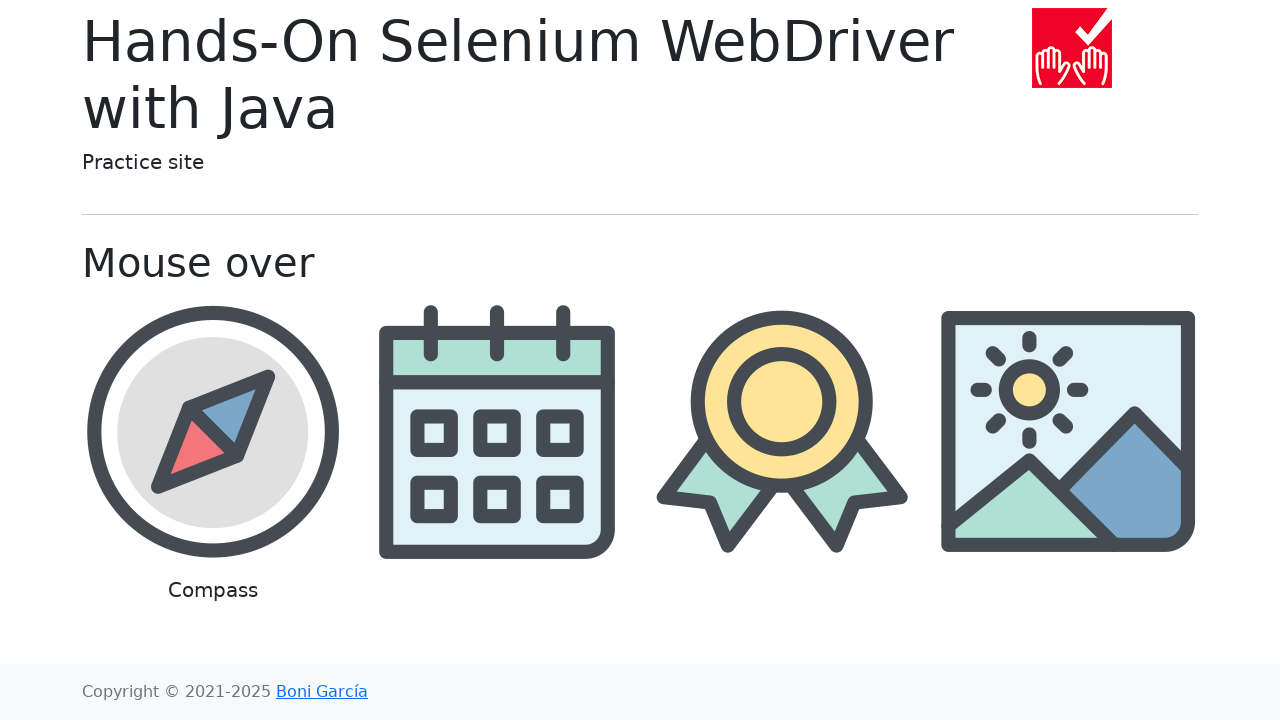

Hovered mouse over an image at (498, 431) on .img-fluid >> nth=2
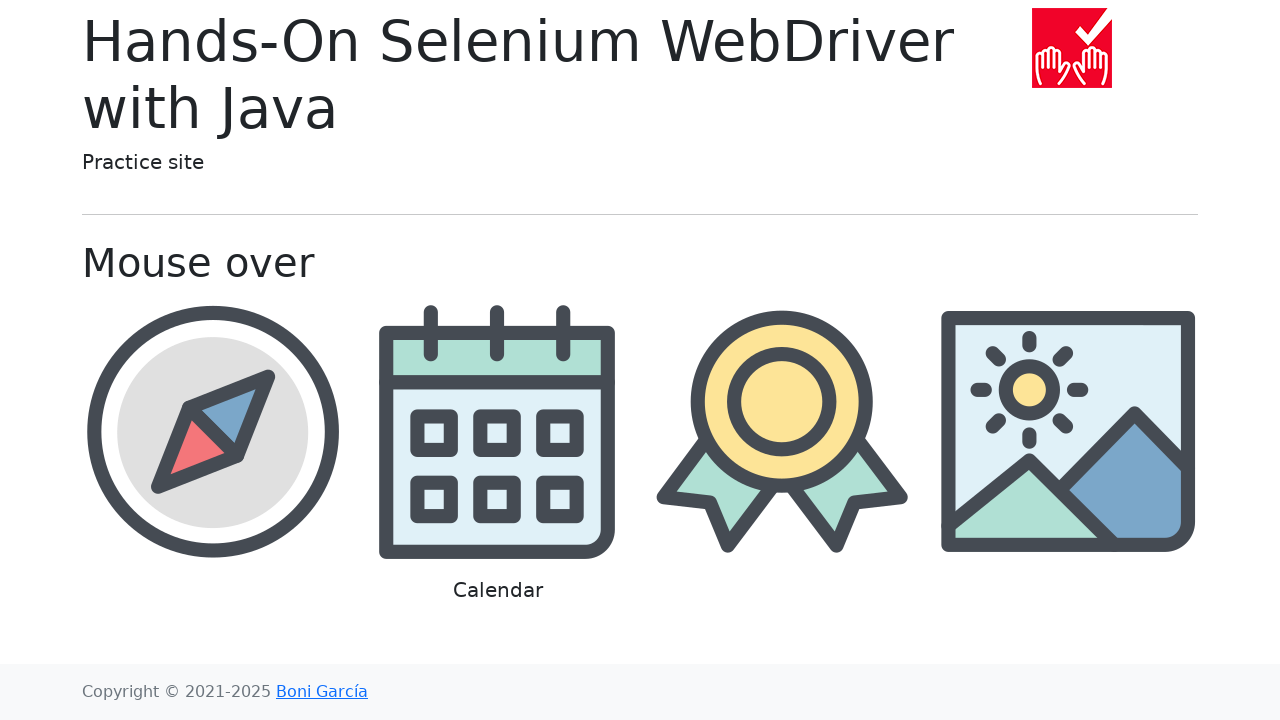

Waited 500ms for hover effects to render
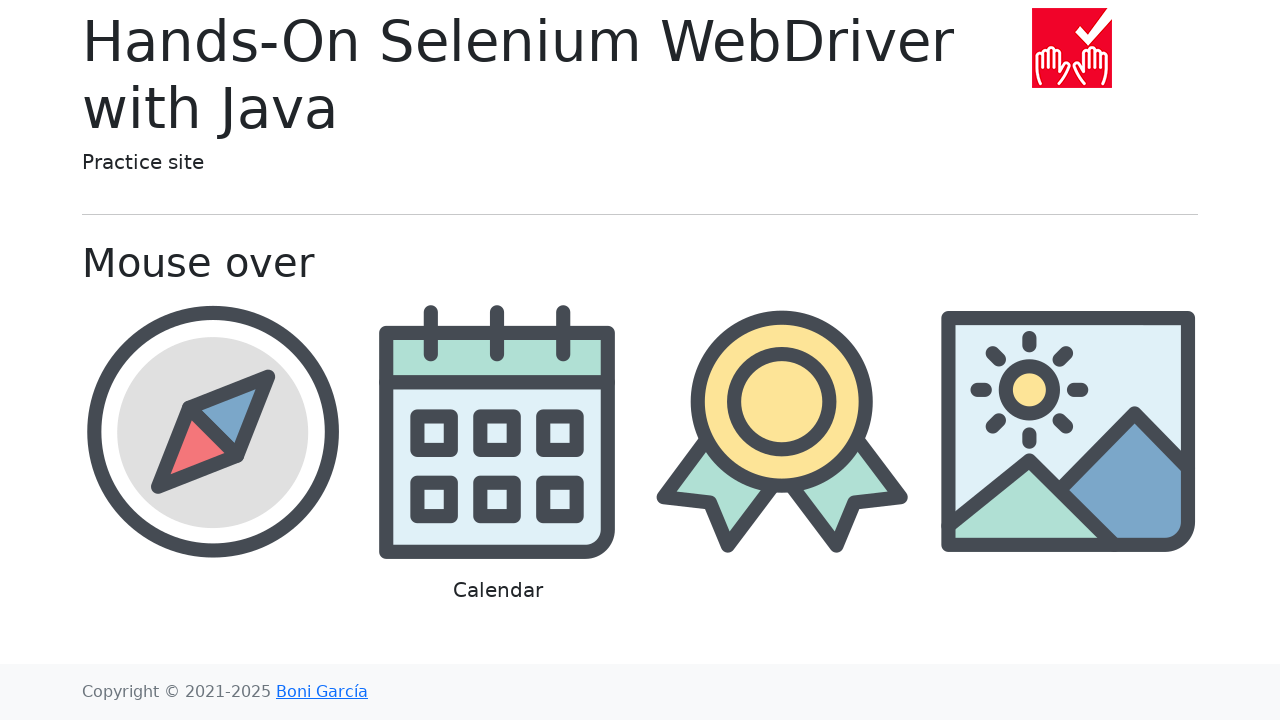

Hovered mouse over an image at (782, 431) on .img-fluid >> nth=3
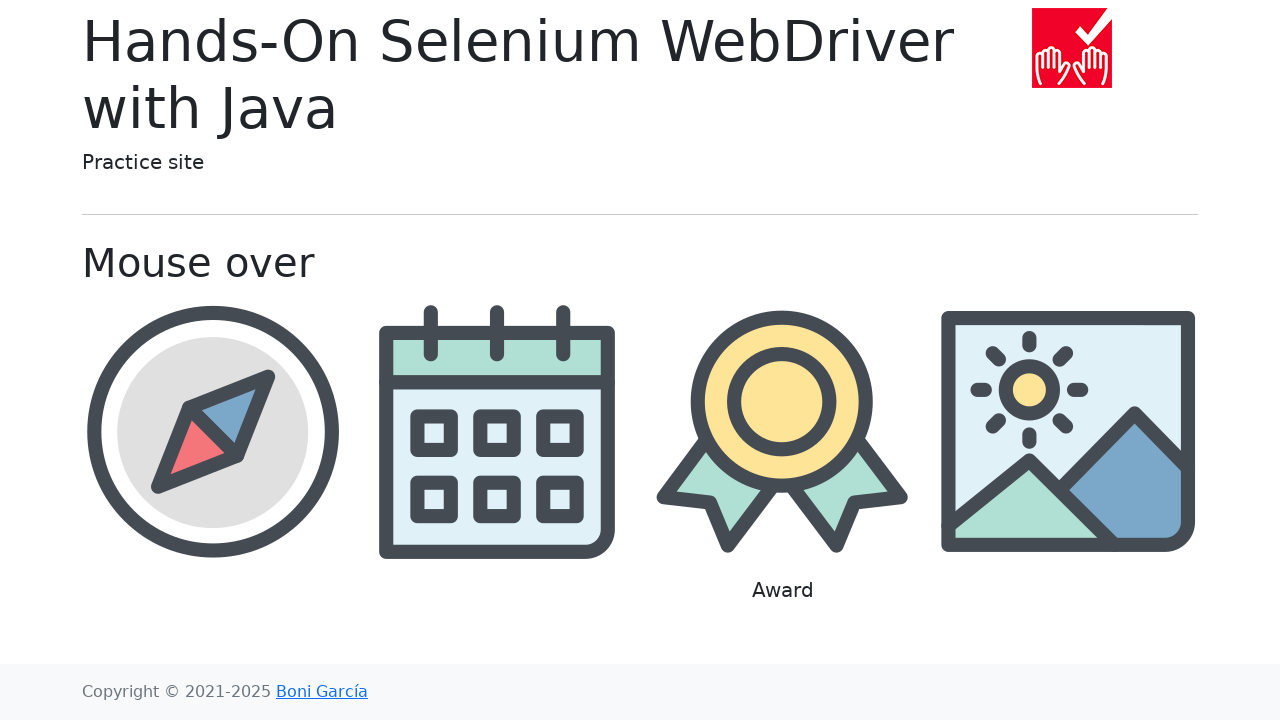

Waited 500ms for hover effects to render
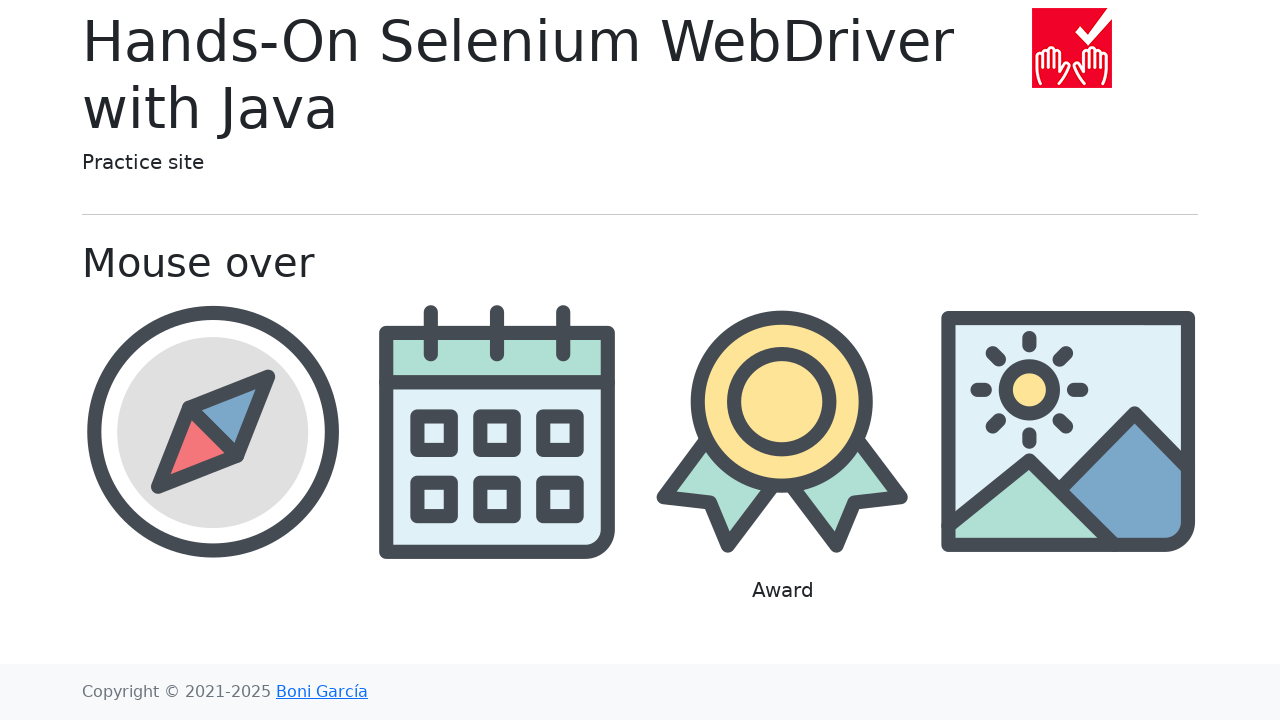

Hovered mouse over an image at (1068, 431) on .img-fluid >> nth=4
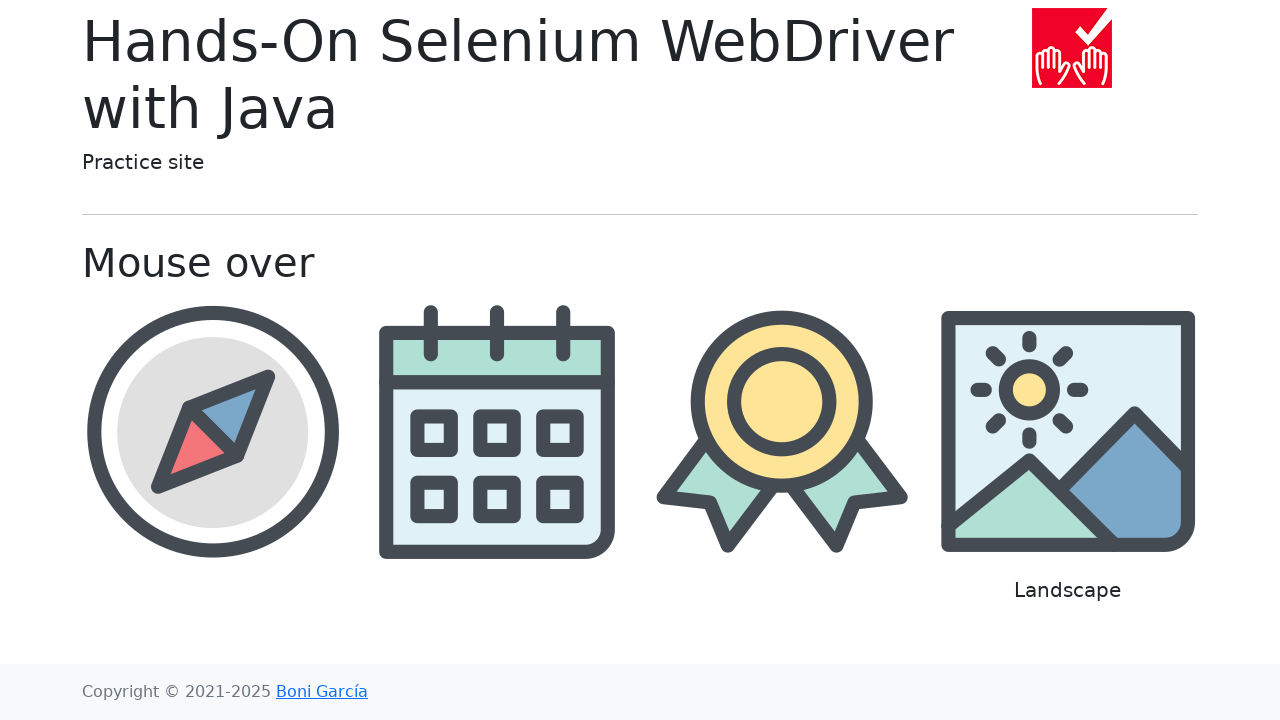

Waited 500ms for hover effects to render
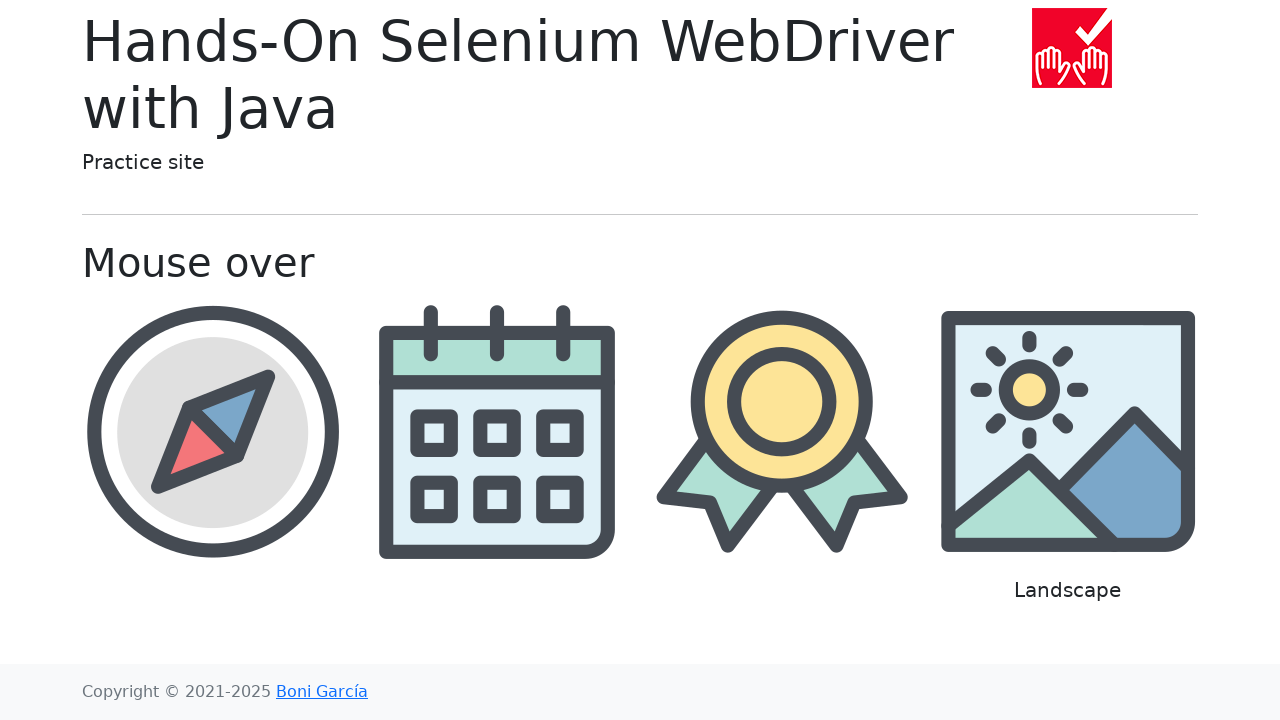

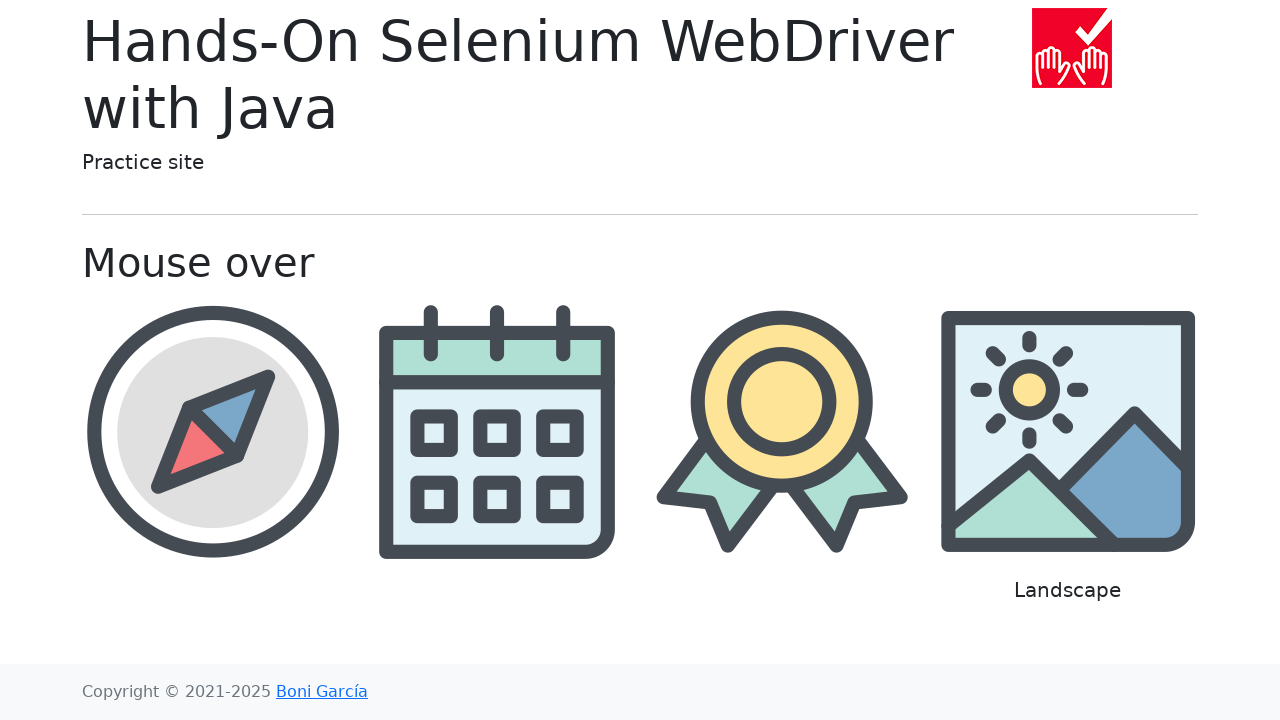